Tests file upload functionality by navigating to the file upload page and interacting with the file upload form on the-internet.herokuapp.com

Starting URL: http://the-internet.herokuapp.com/

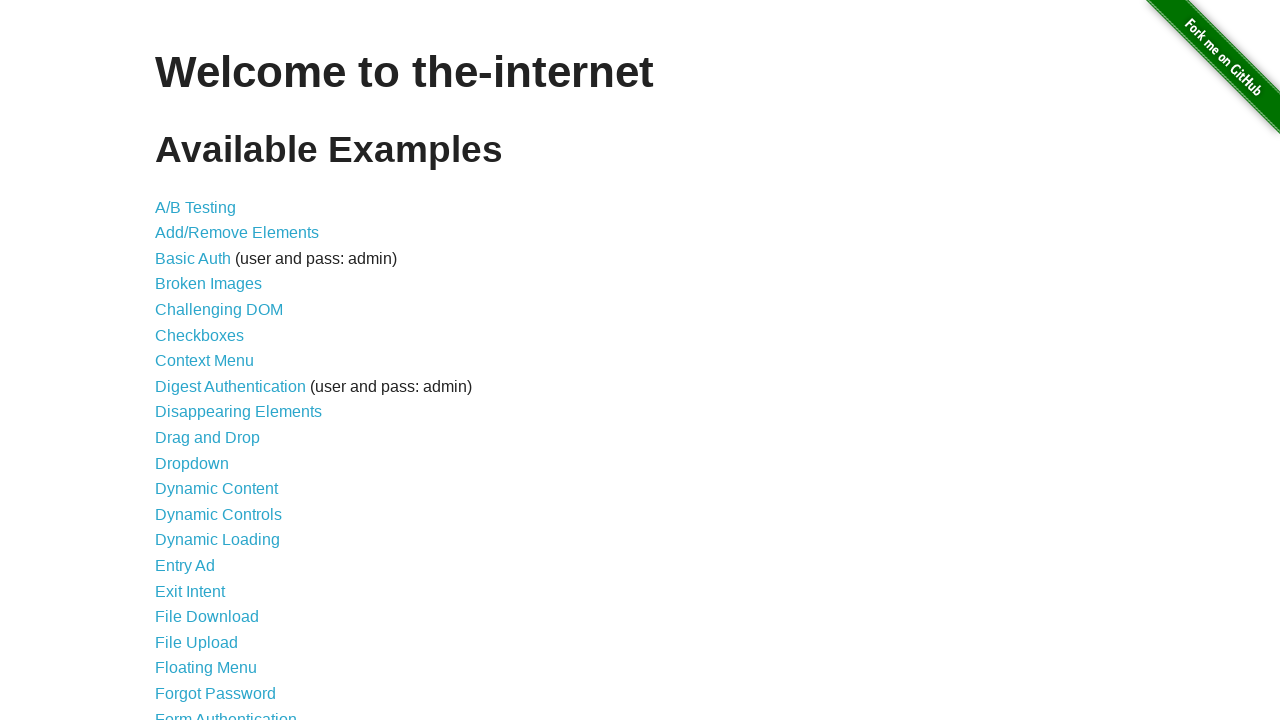

Navigated to the-internet.herokuapp.com home page
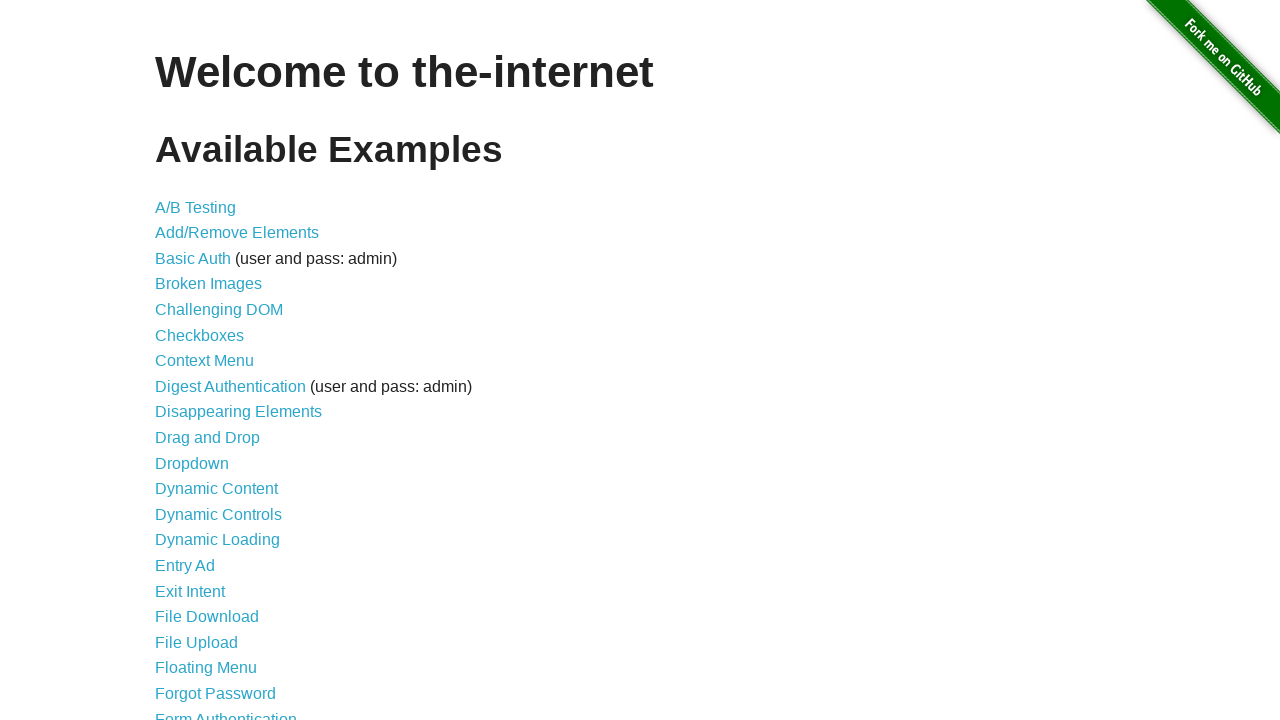

Clicked on File Upload link at (196, 642) on text=File Upload
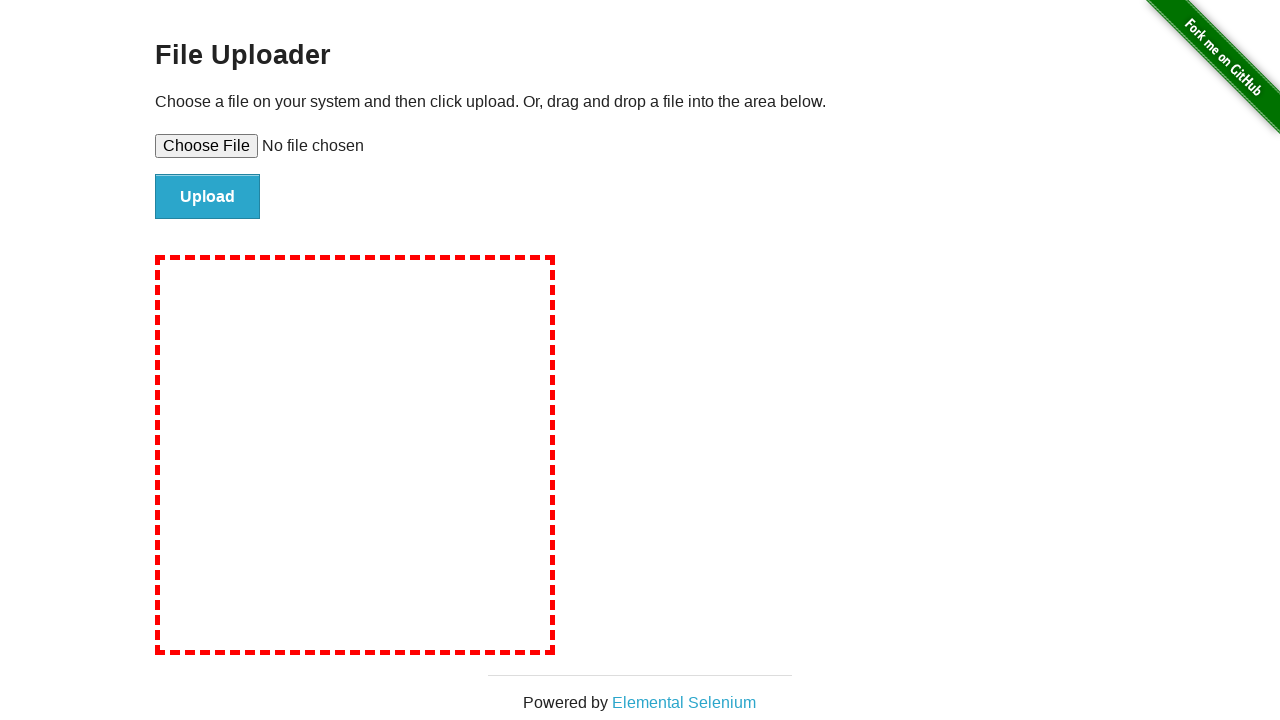

File upload page loaded and file input element is visible
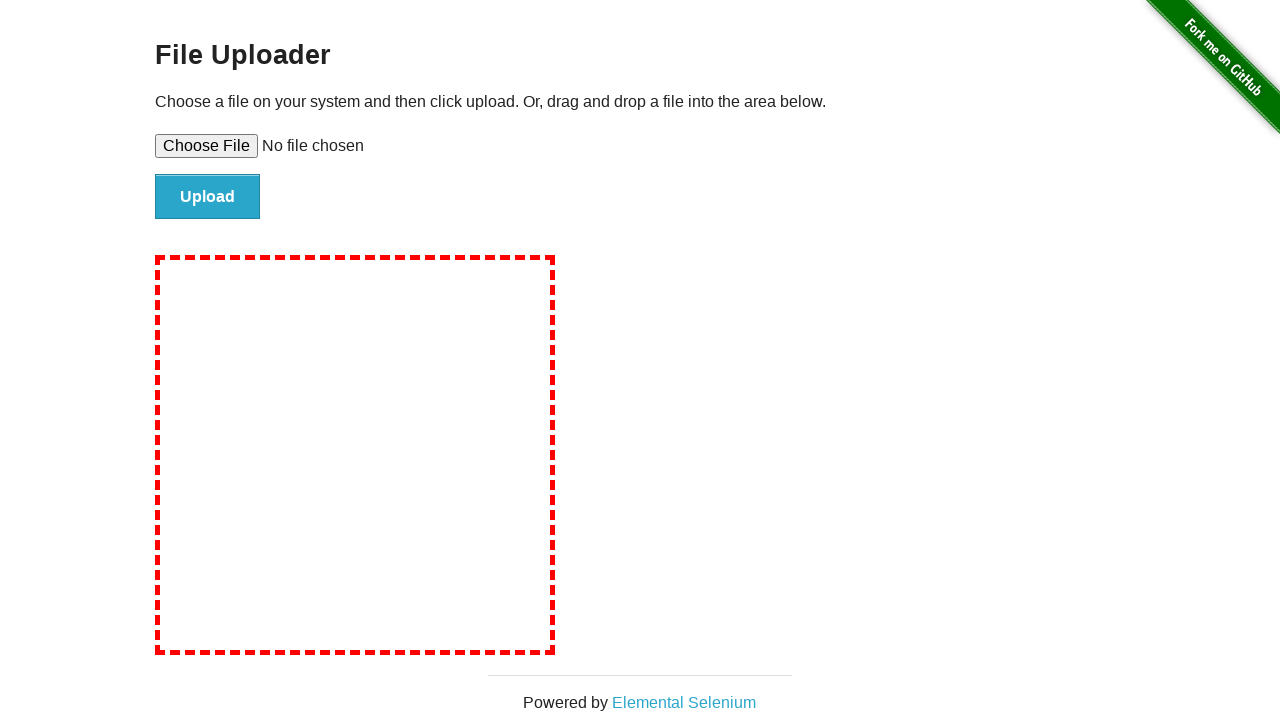

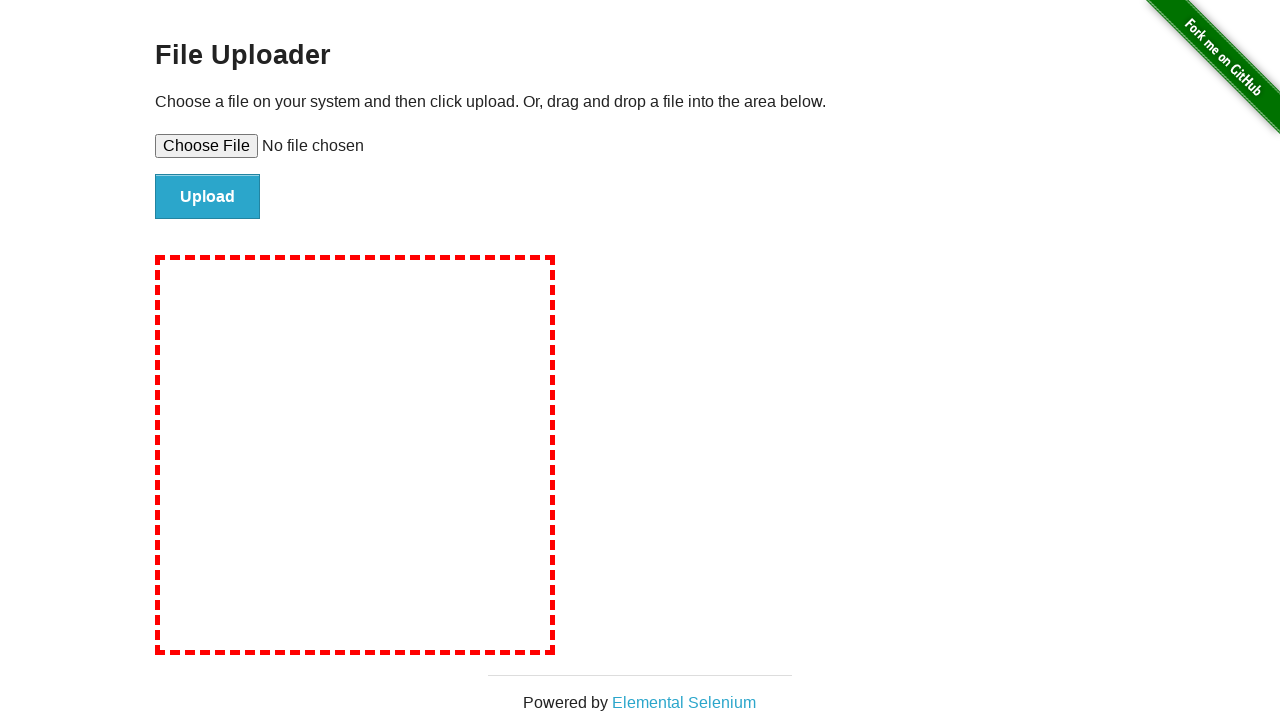